Tests JavaScript Confirm popup by clicking JS Confirm button, dismissing it, and verifying the Cancel result message

Starting URL: https://the-internet.herokuapp.com/javascript_alerts

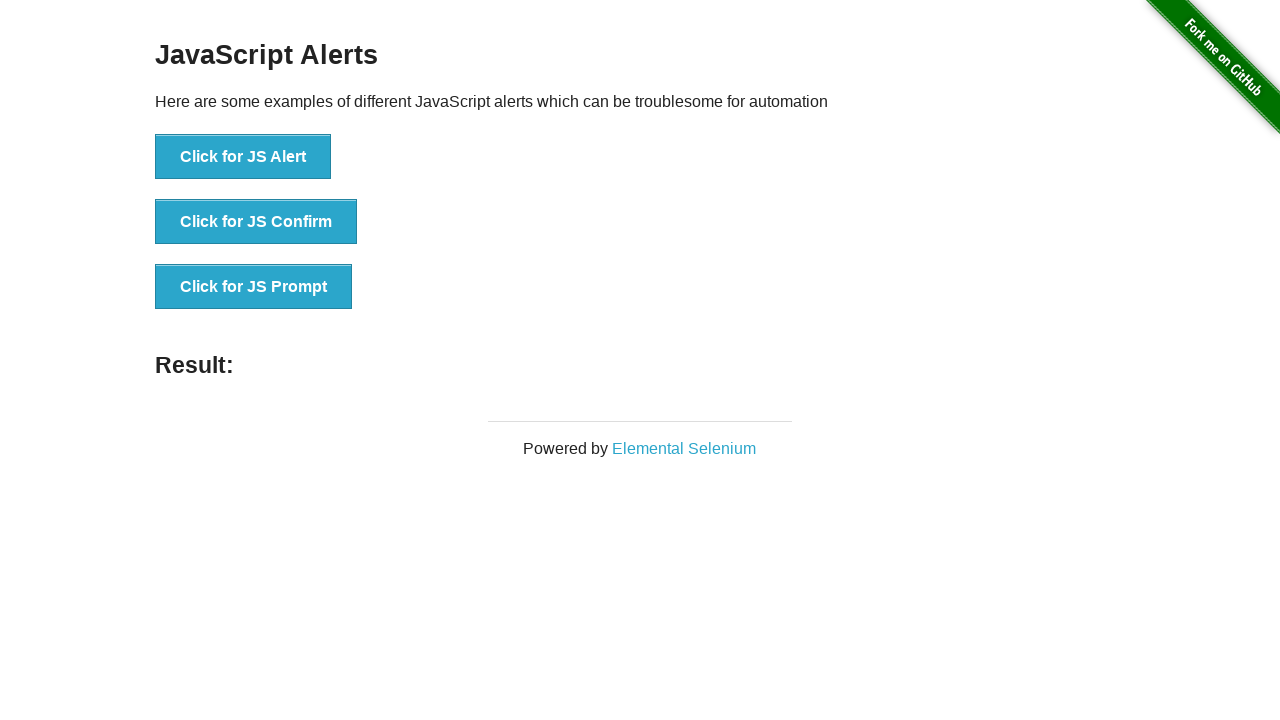

Set up dialog handler to dismiss JavaScript popups
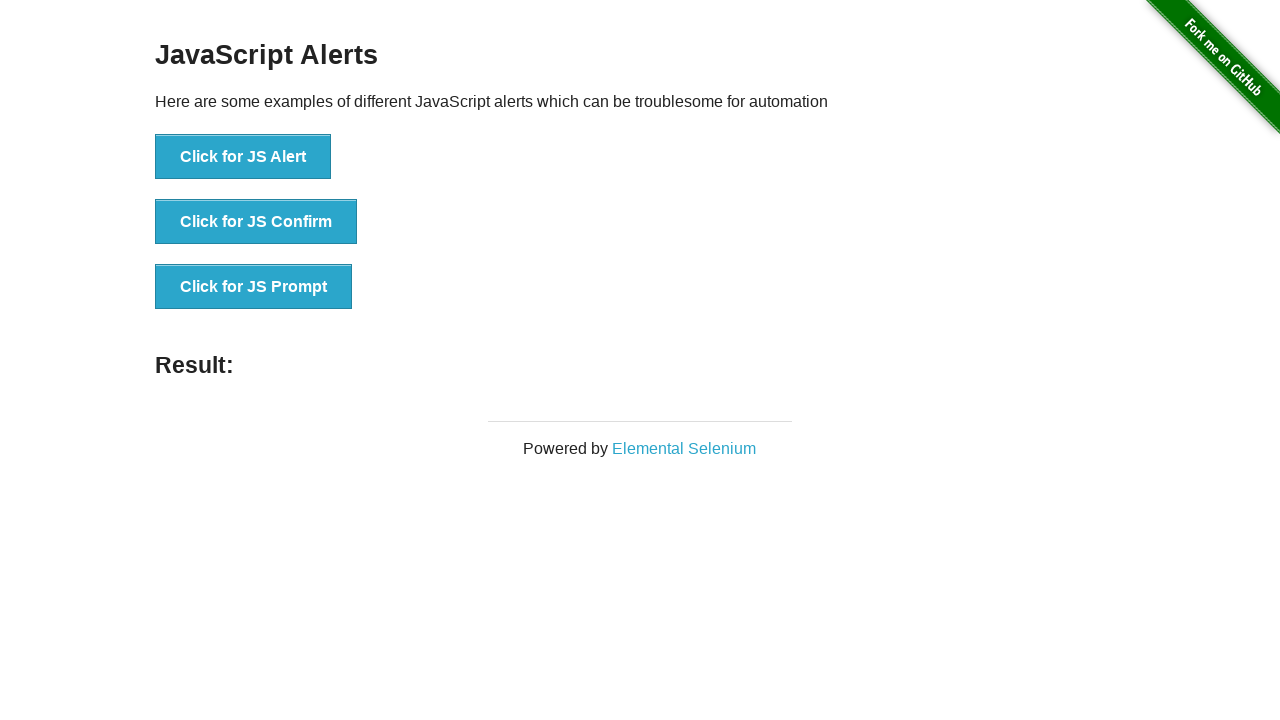

Clicked JS Confirm button to open JavaScript confirm popup at (256, 222) on button[onclick*='jsConfirm']
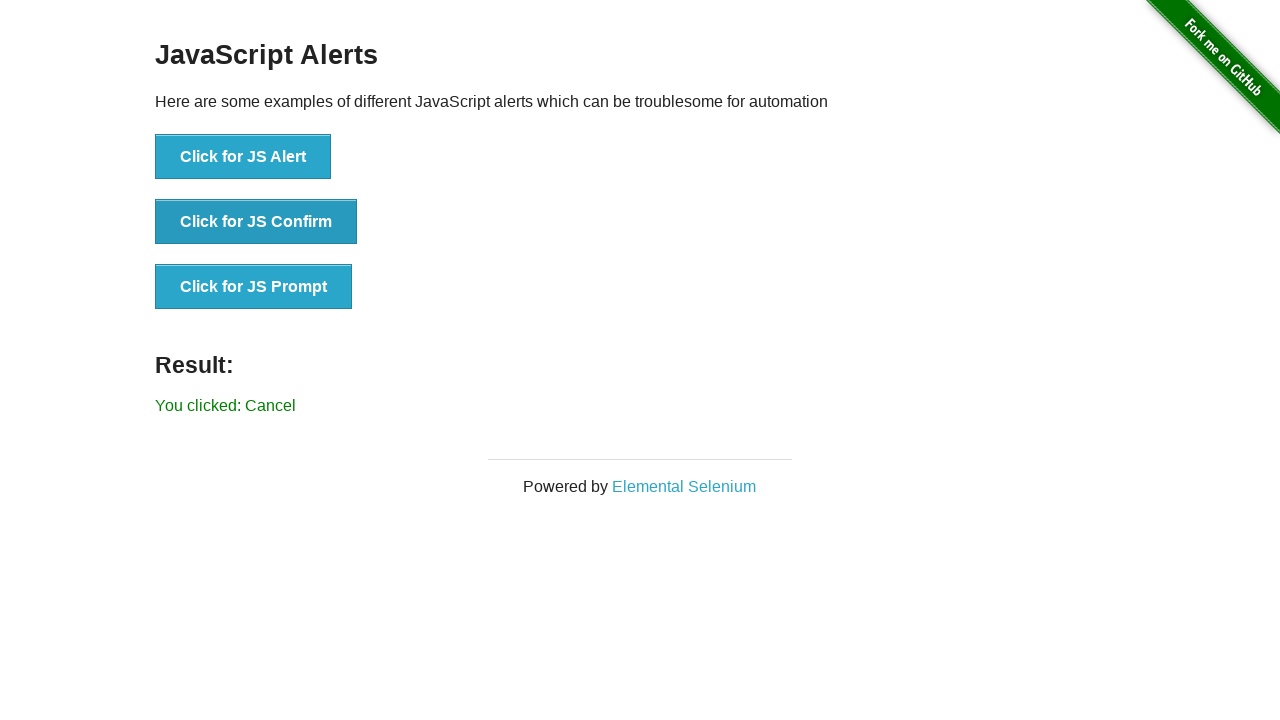

Result message appeared after dismissing confirm popup
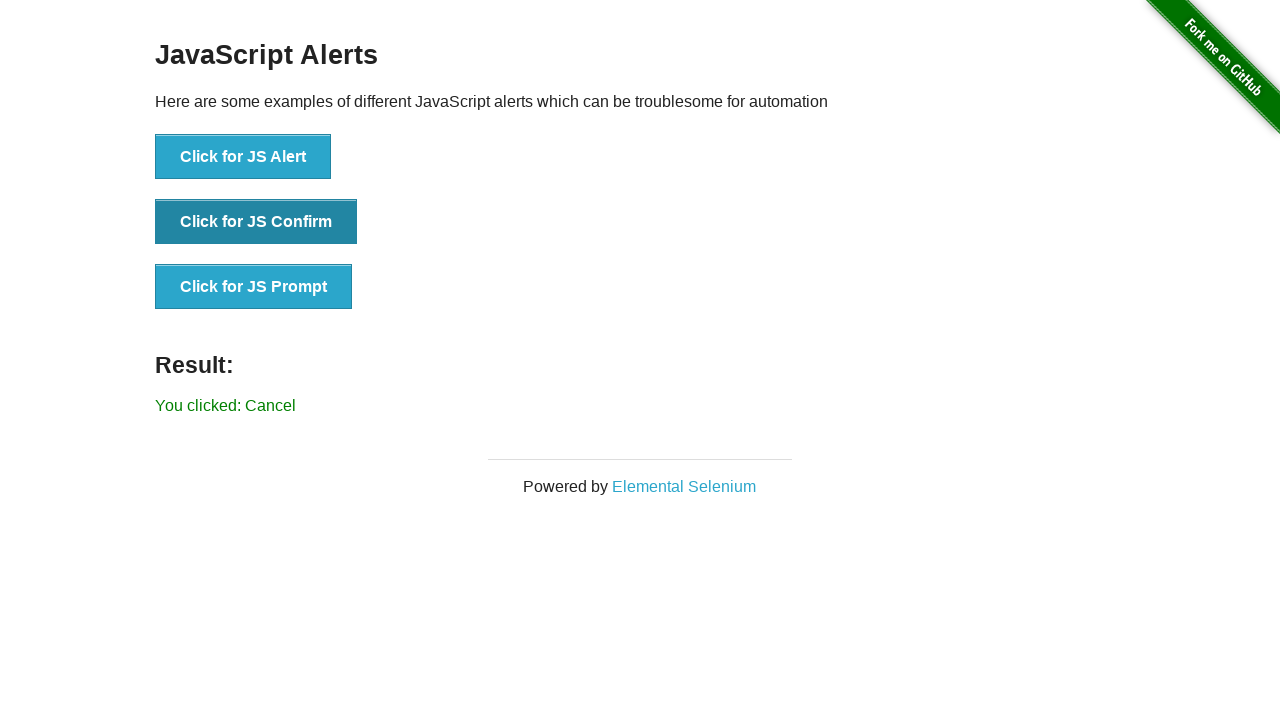

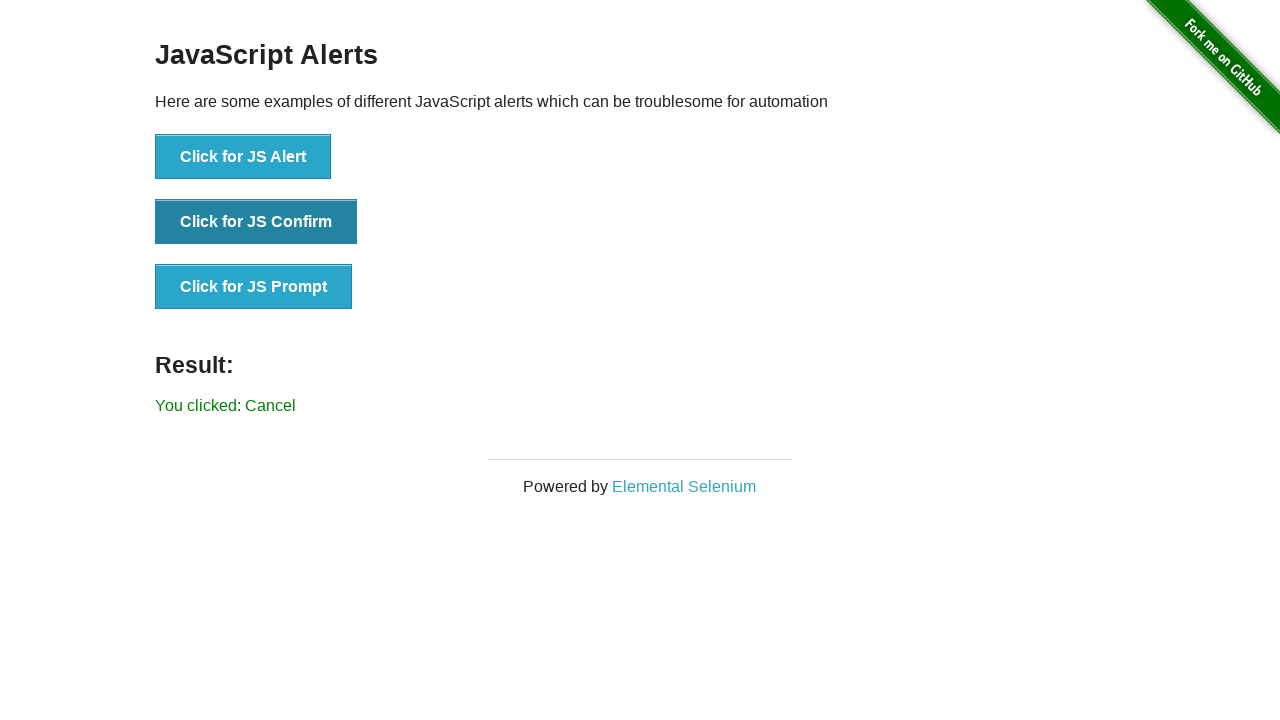